Demonstrates various XPath operators, conditions, and functions by interacting with form elements on a tutorial page, ultimately clicking a Facebook link using the contains() XPath function.

Starting URL: https://www.hyrtutorials.com/p/add-padding-to-containers.html#

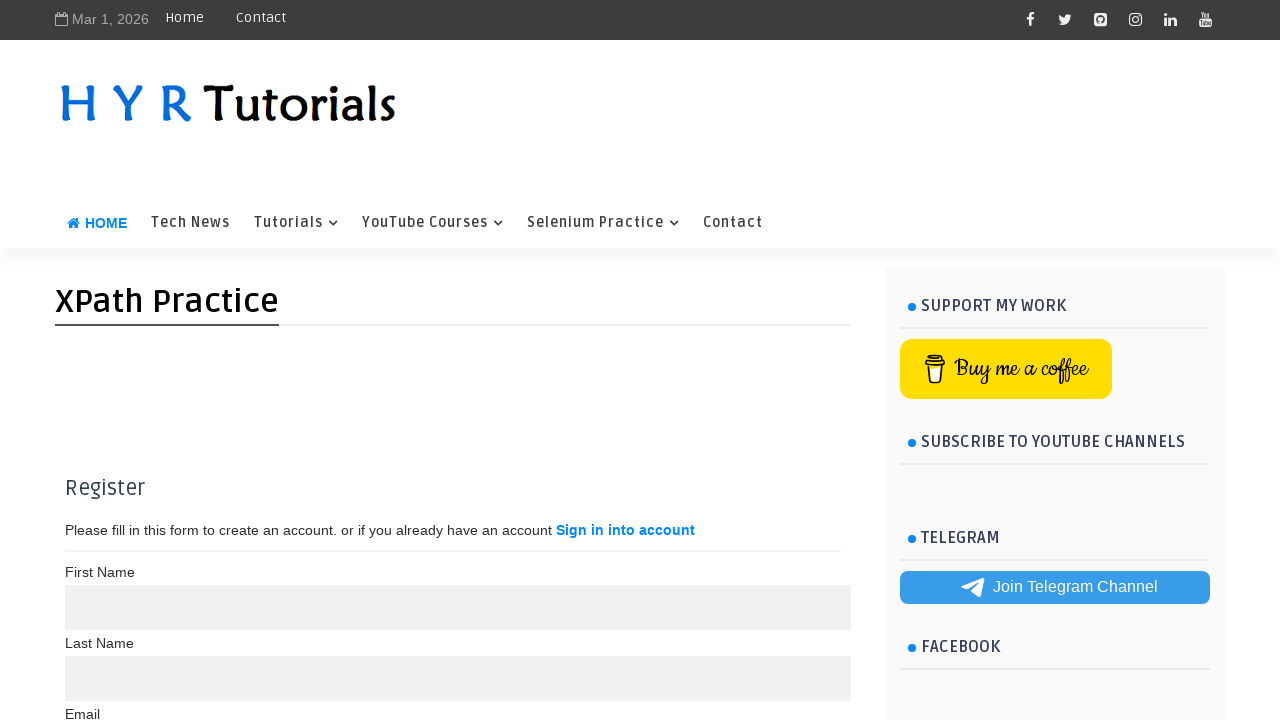

Waited 5 seconds for page to load
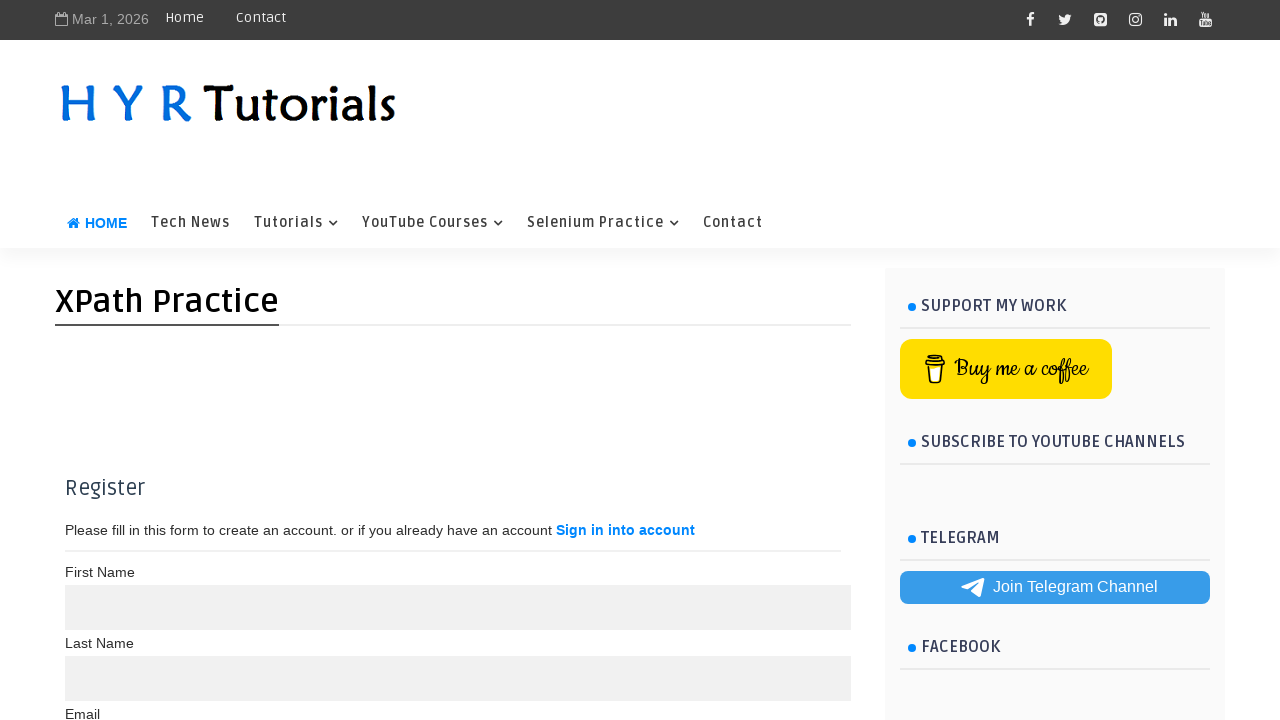

Clicked link with XPath contains() function matching 'book' in title attribute at (1030, 20) on xpath=//a[contains(@title,'book')]
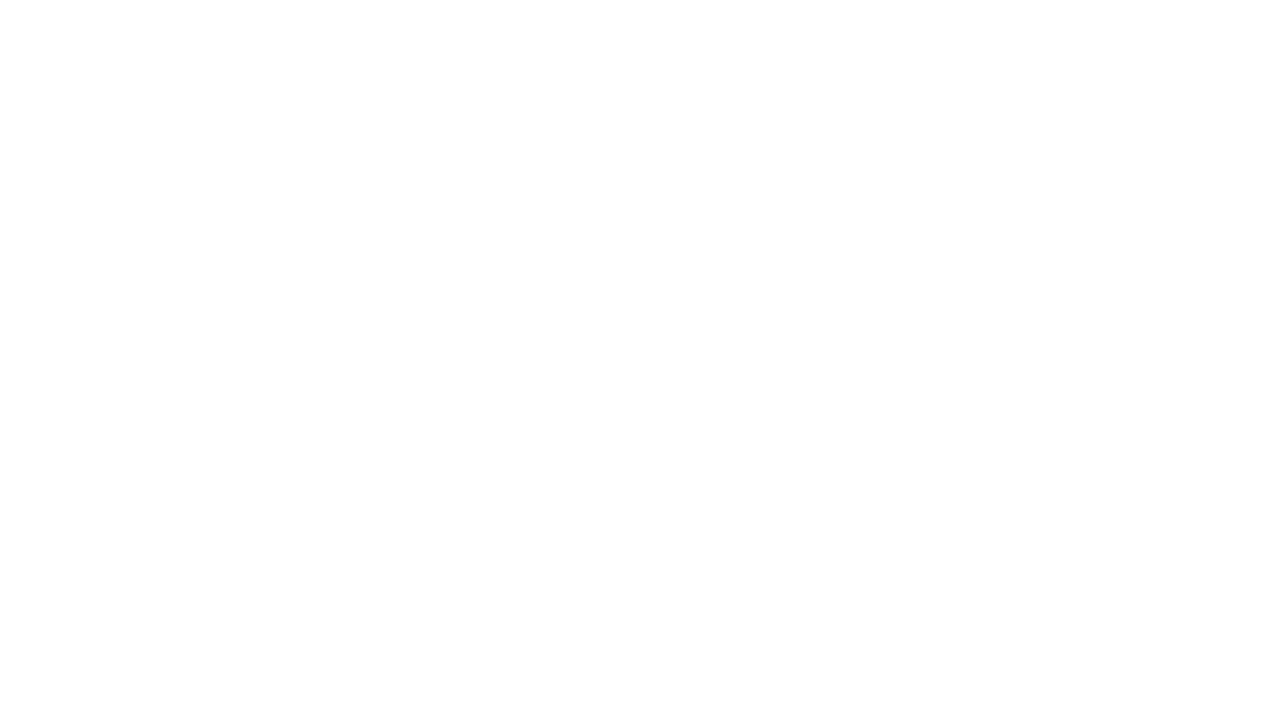

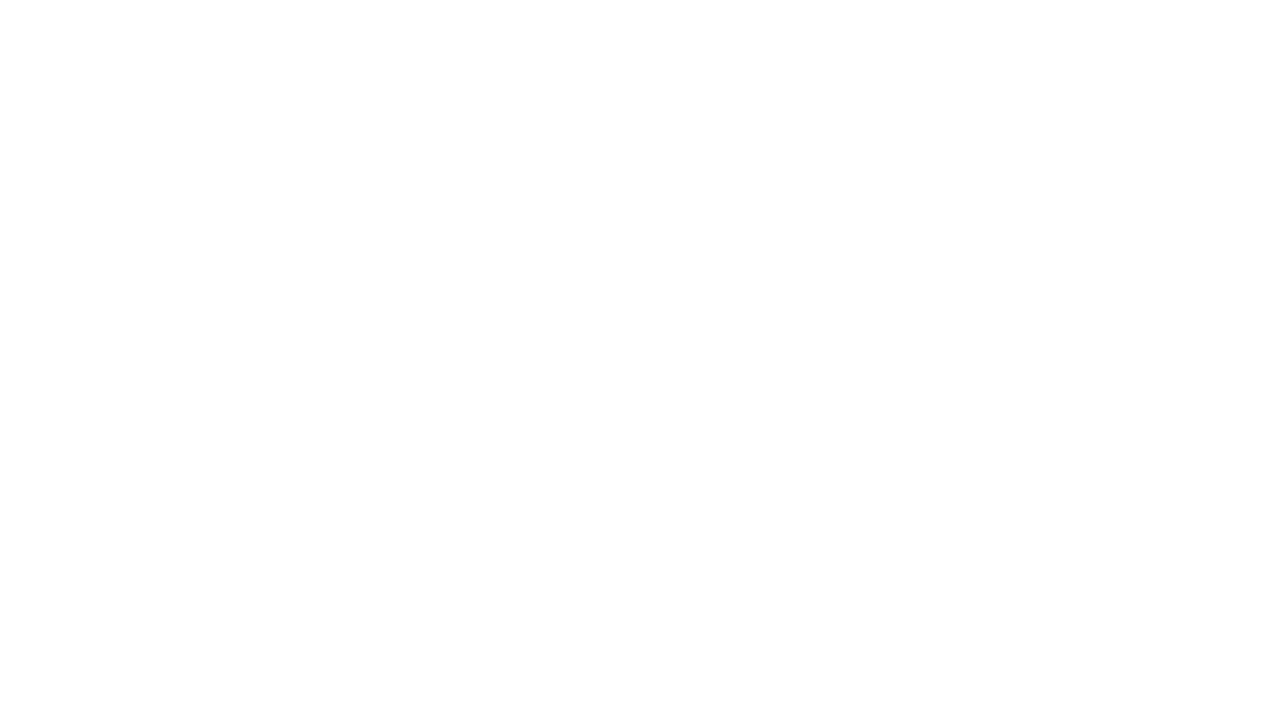